Opens the Daraz website and maximizes the browser window

Starting URL: https://www.daraz.com.bd/

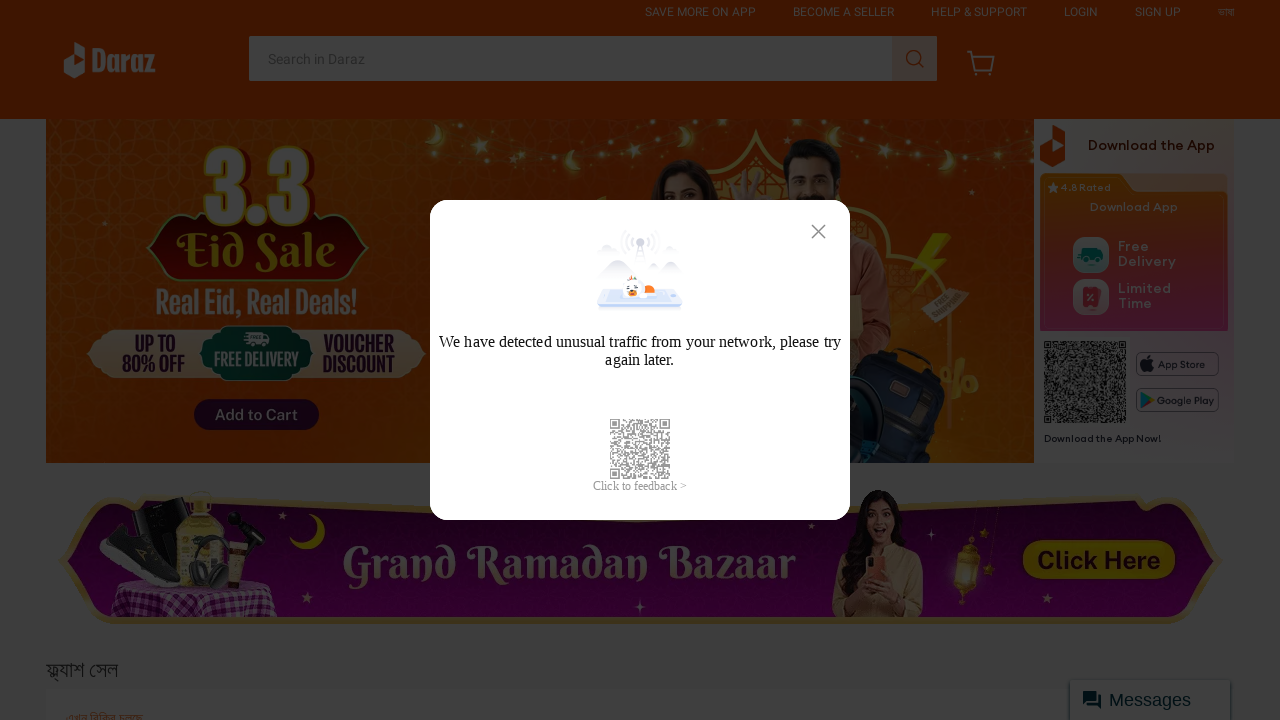

Waited 5 seconds for Daraz website to load
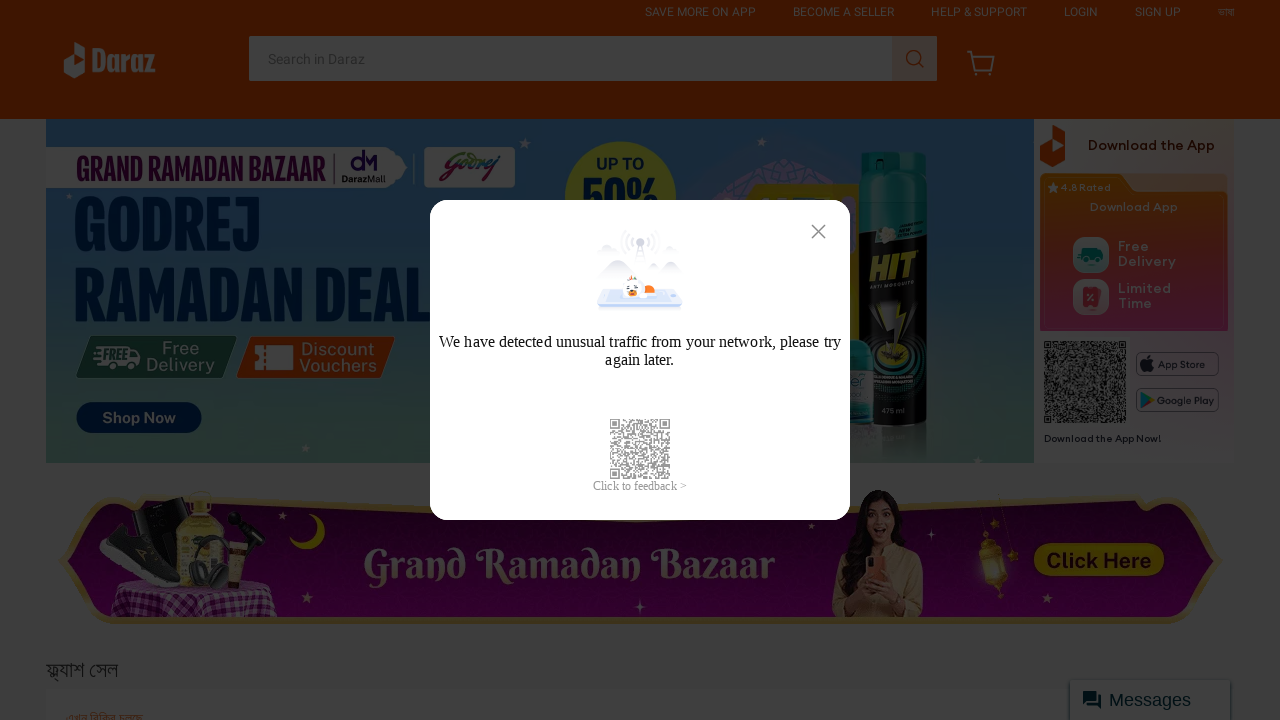

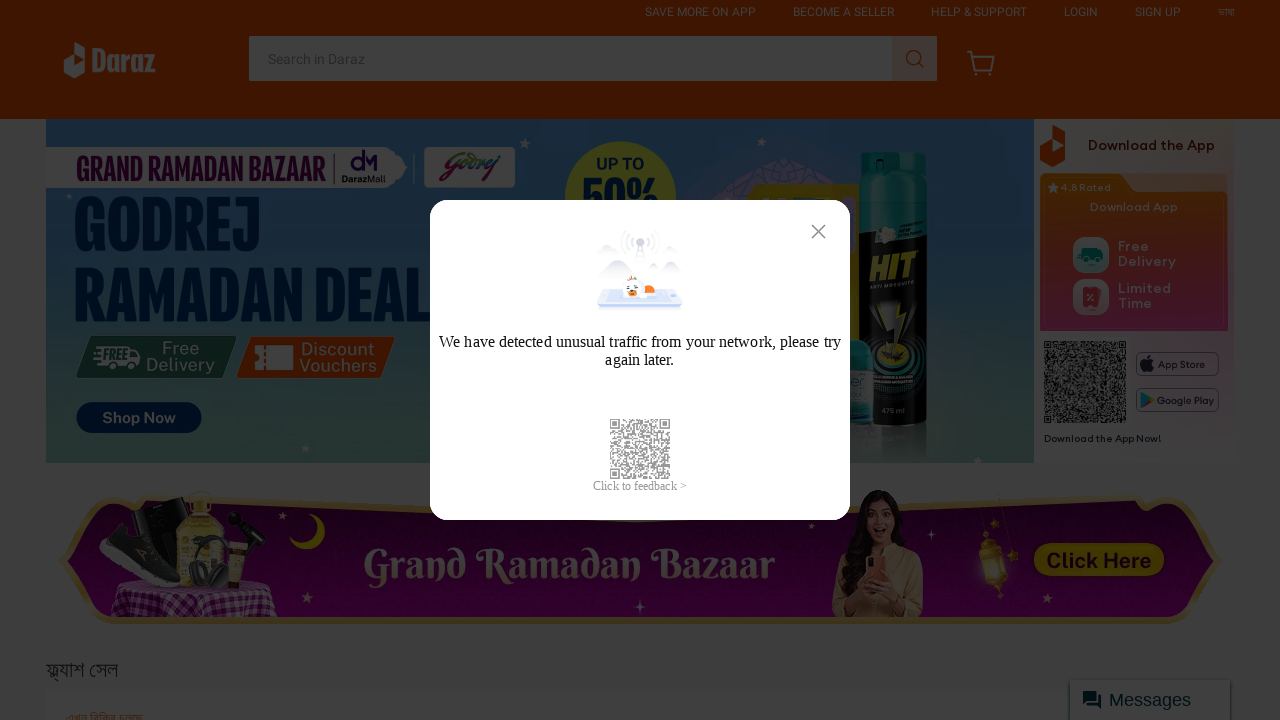